Tests slider functionality by navigating to UI Testing Concepts section, clicking on Slider option, and dragging the slider element to a new position

Starting URL: https://demoapps.qspiders.com/

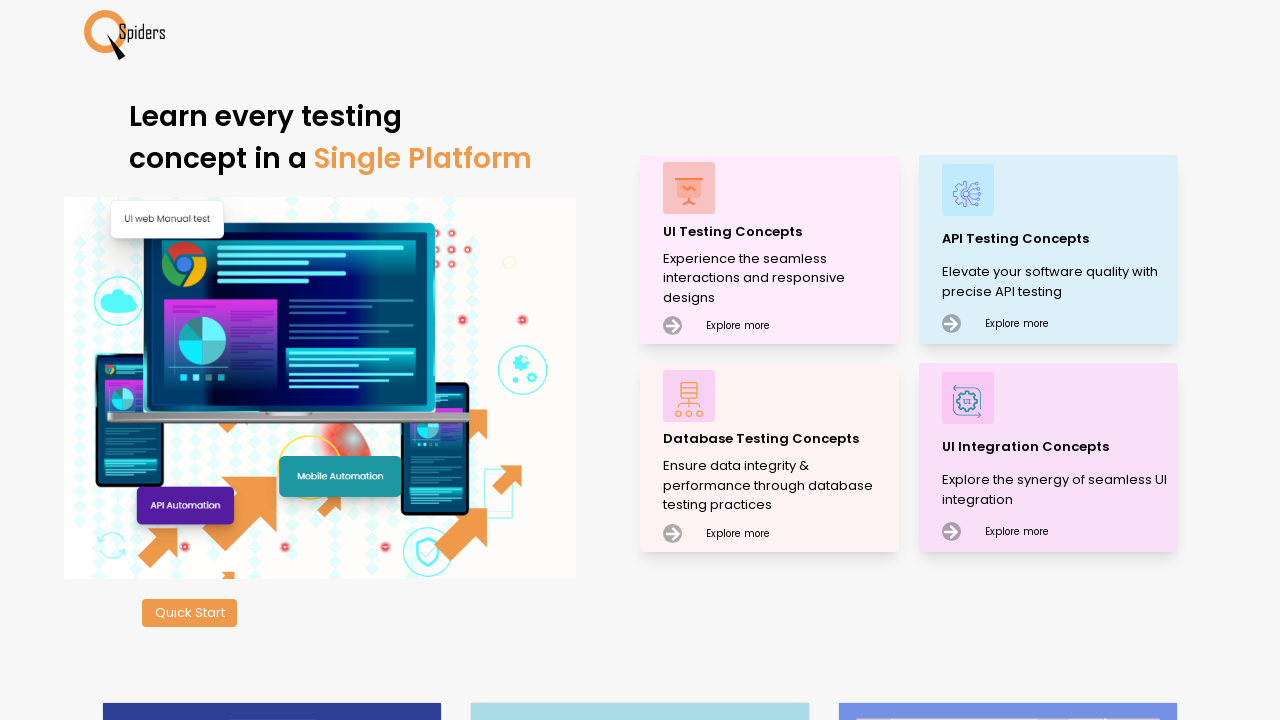

Clicked on UI Testing Concepts section at (778, 232) on xpath=//p[text()='UI Testing Concepts']
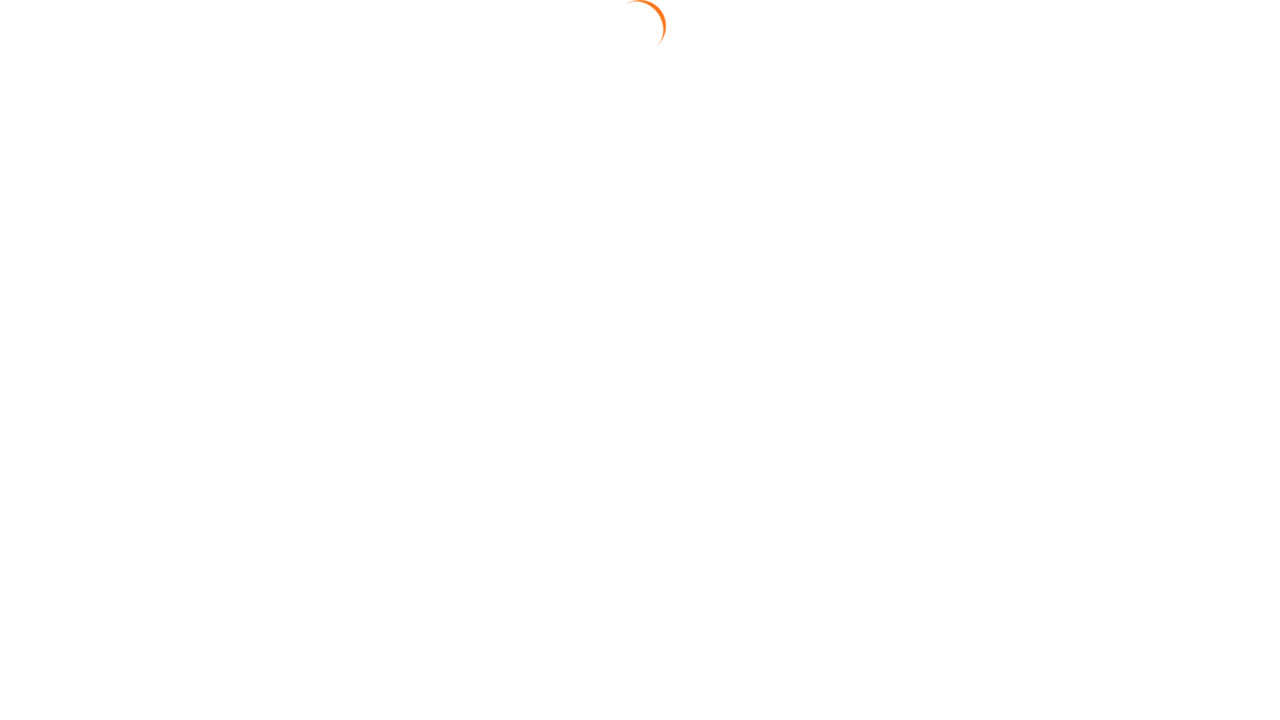

Clicked on Slider option at (38, 327) on xpath=//section[text()='Slider']
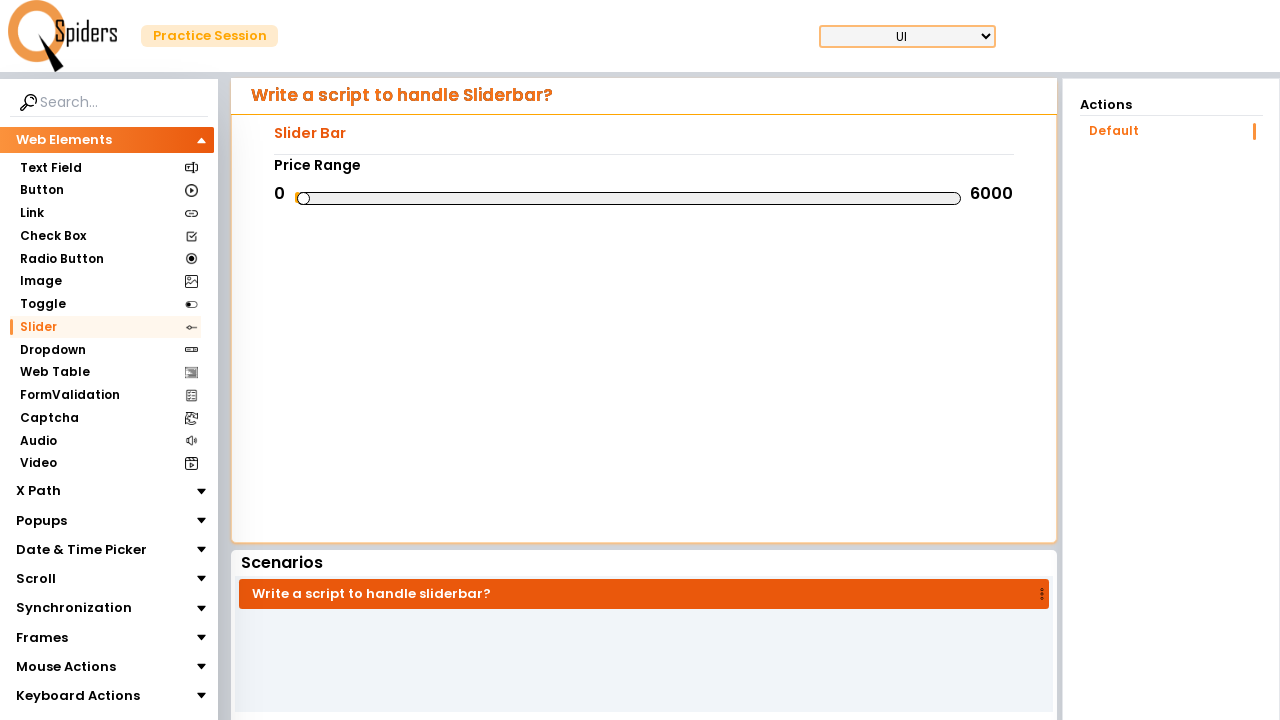

Slider element is now visible and ready
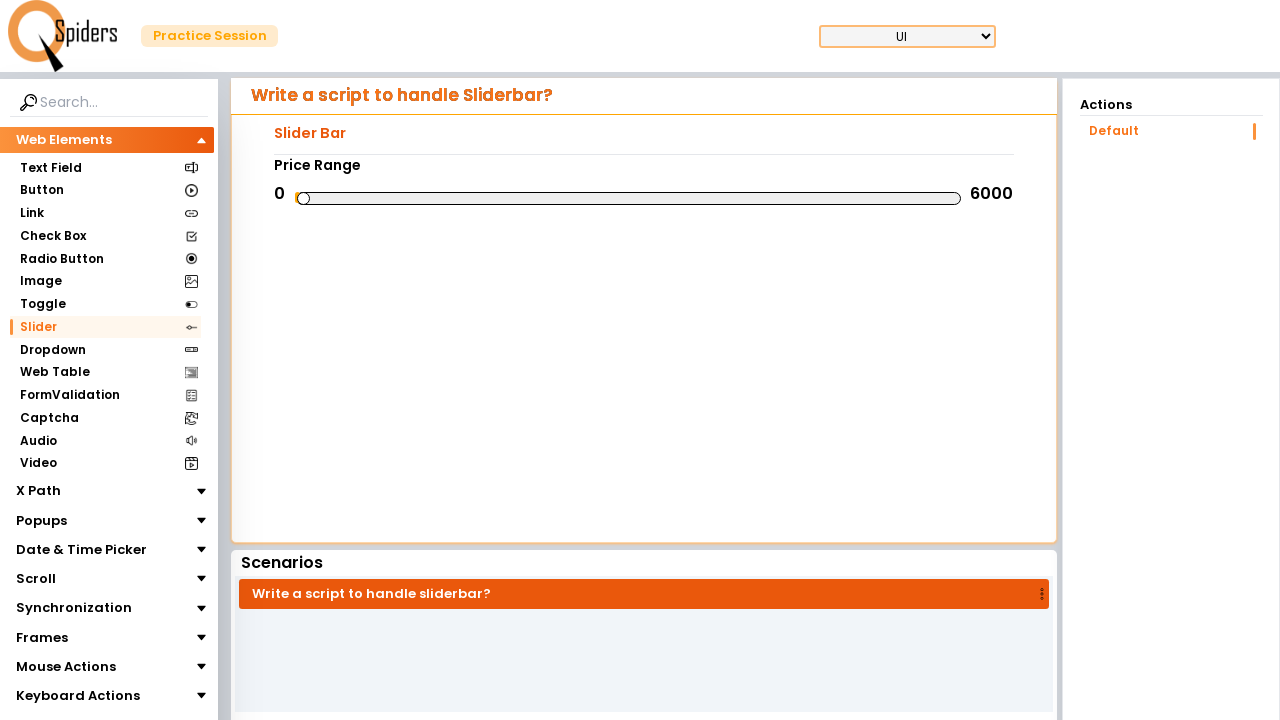

Moved mouse to slider center position at (629, 198)
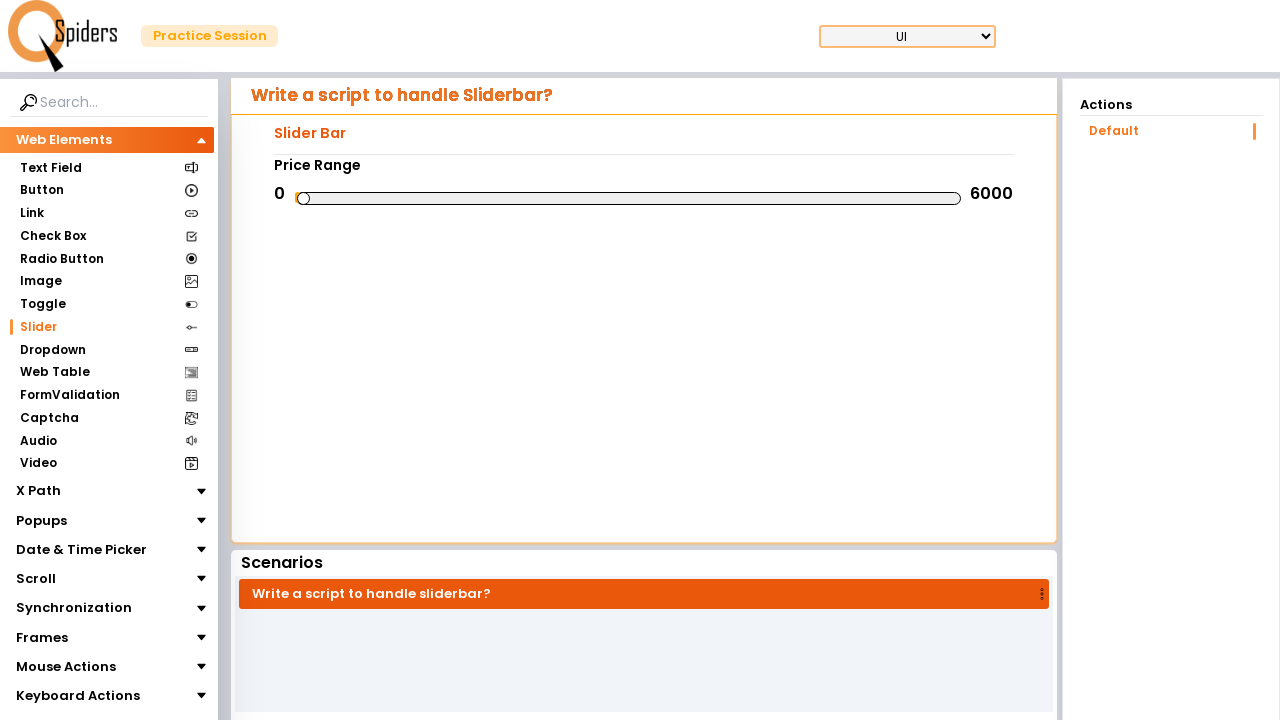

Pressed down mouse button on slider at (629, 198)
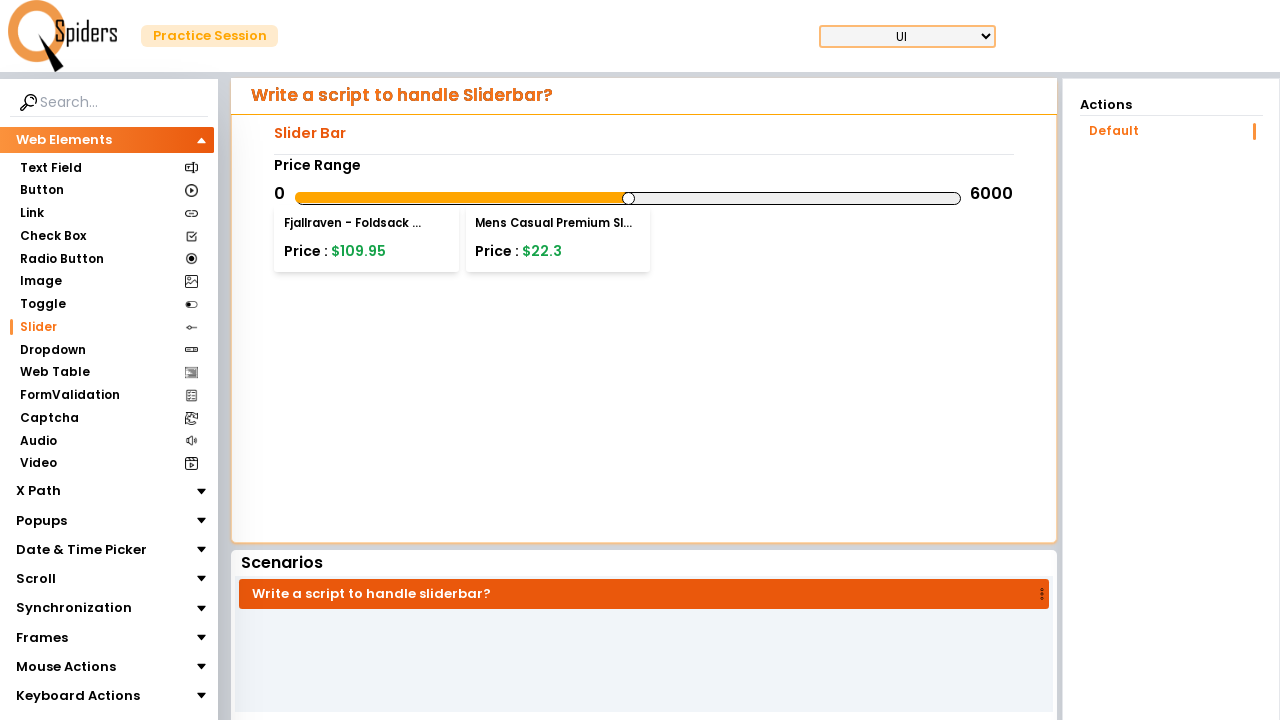

Dragged slider 50 pixels to the right at (679, 198)
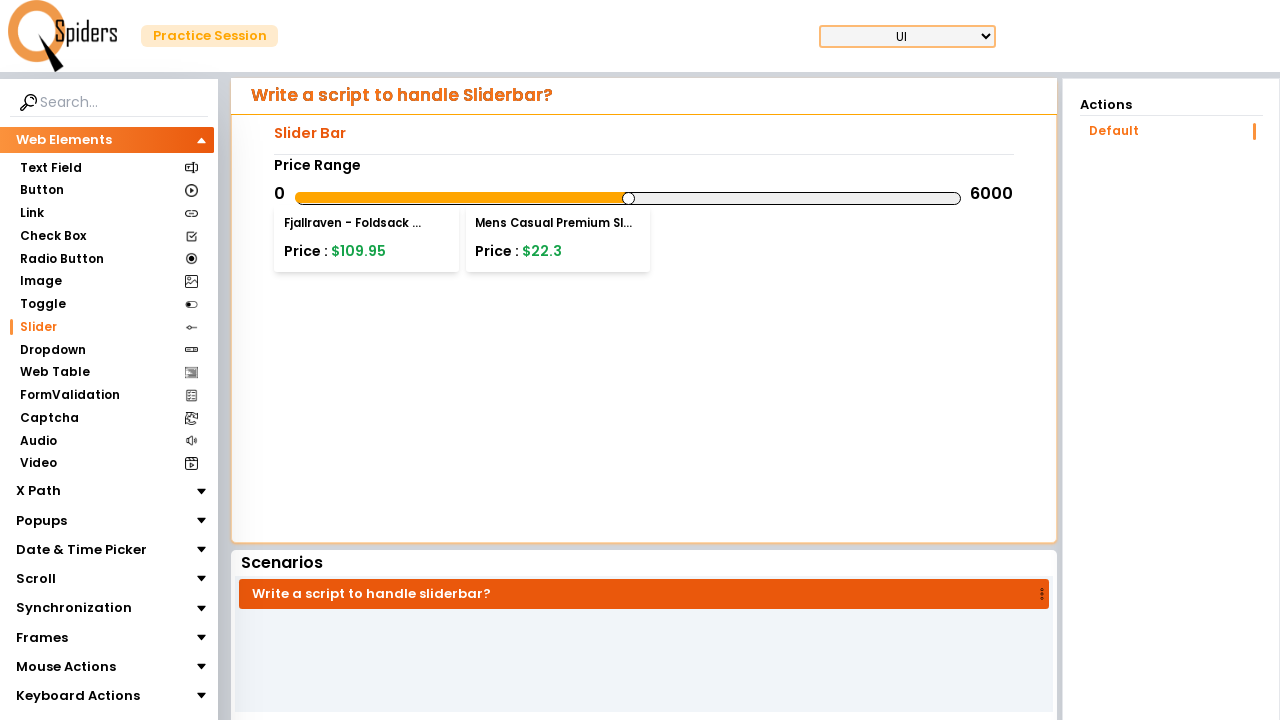

Released mouse button to complete slider drag at (679, 198)
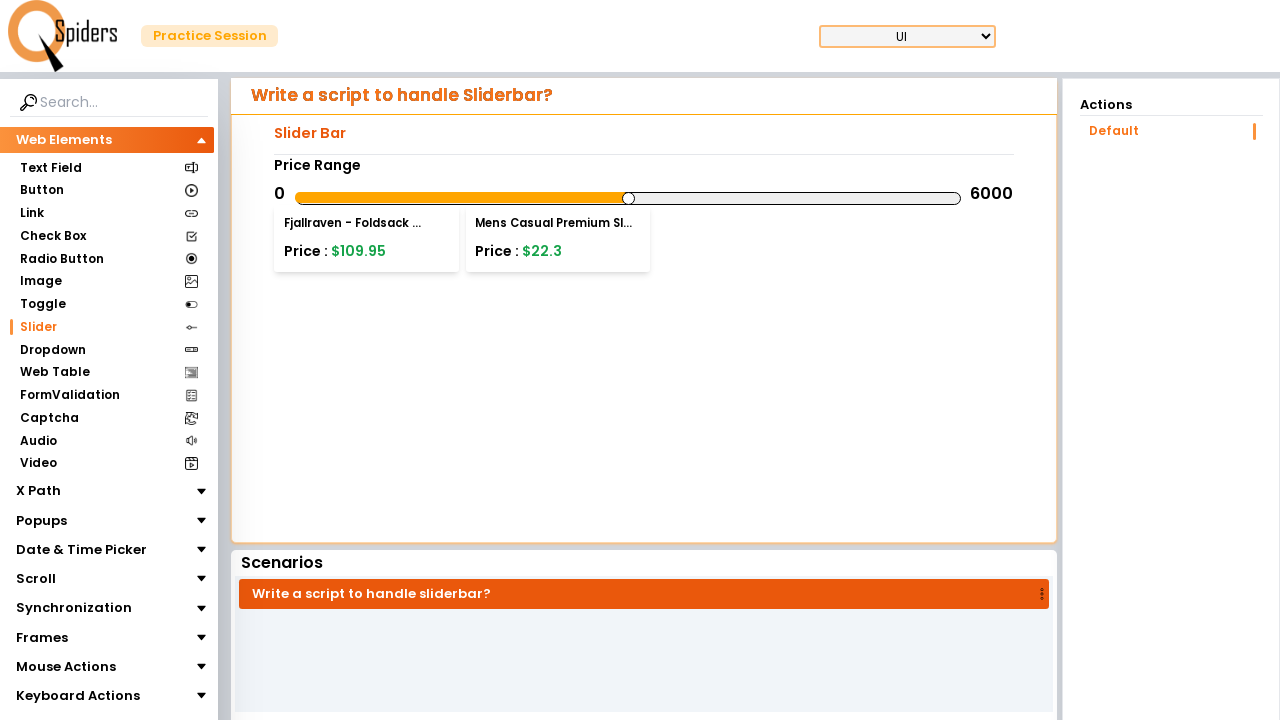

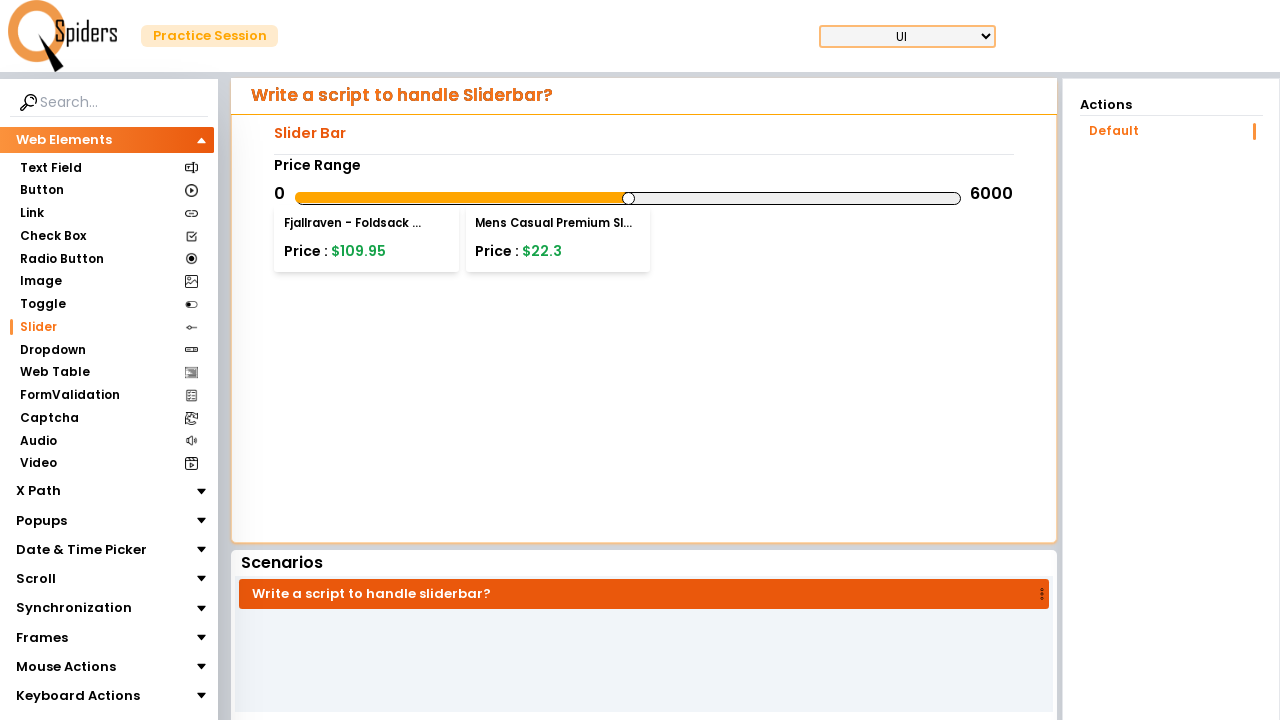